Tests descending order sorting of a data table without CSS class attributes by clicking the Due column header twice and verifying the values are sorted in descending order

Starting URL: http://the-internet.herokuapp.com/tables

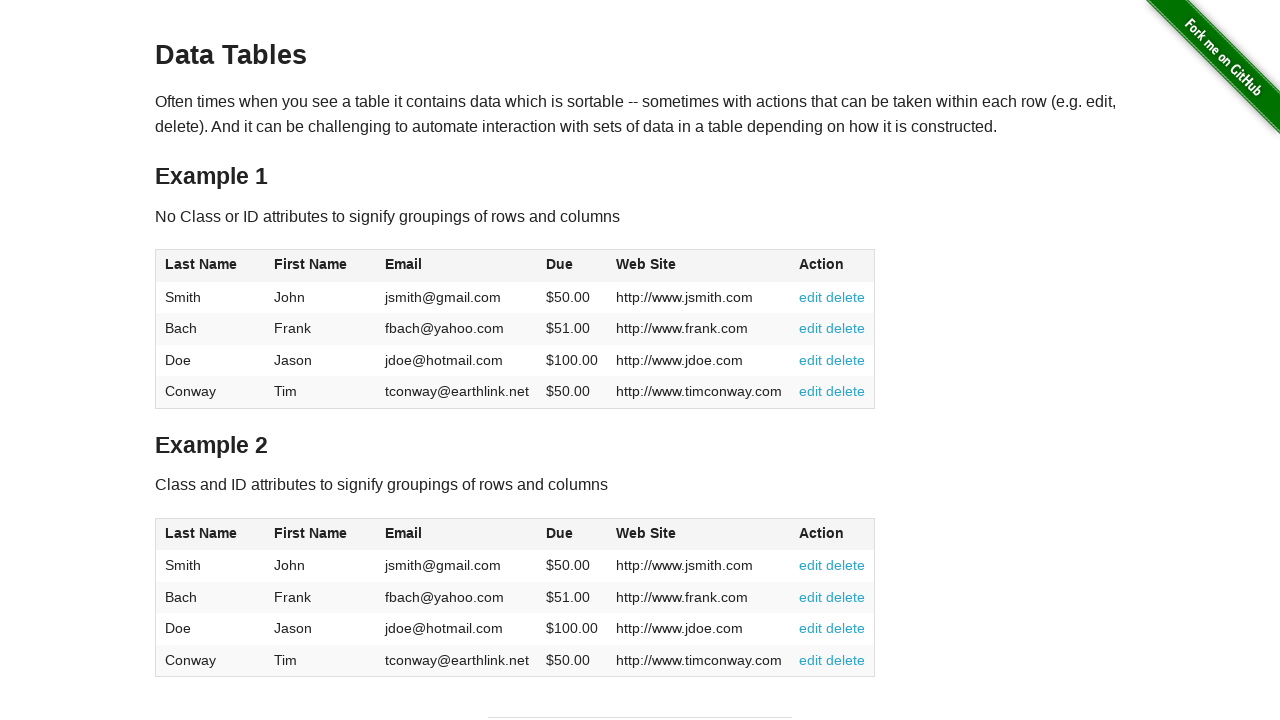

Clicked Due column header for first sort at (572, 266) on #table1 thead tr th:nth-of-type(4)
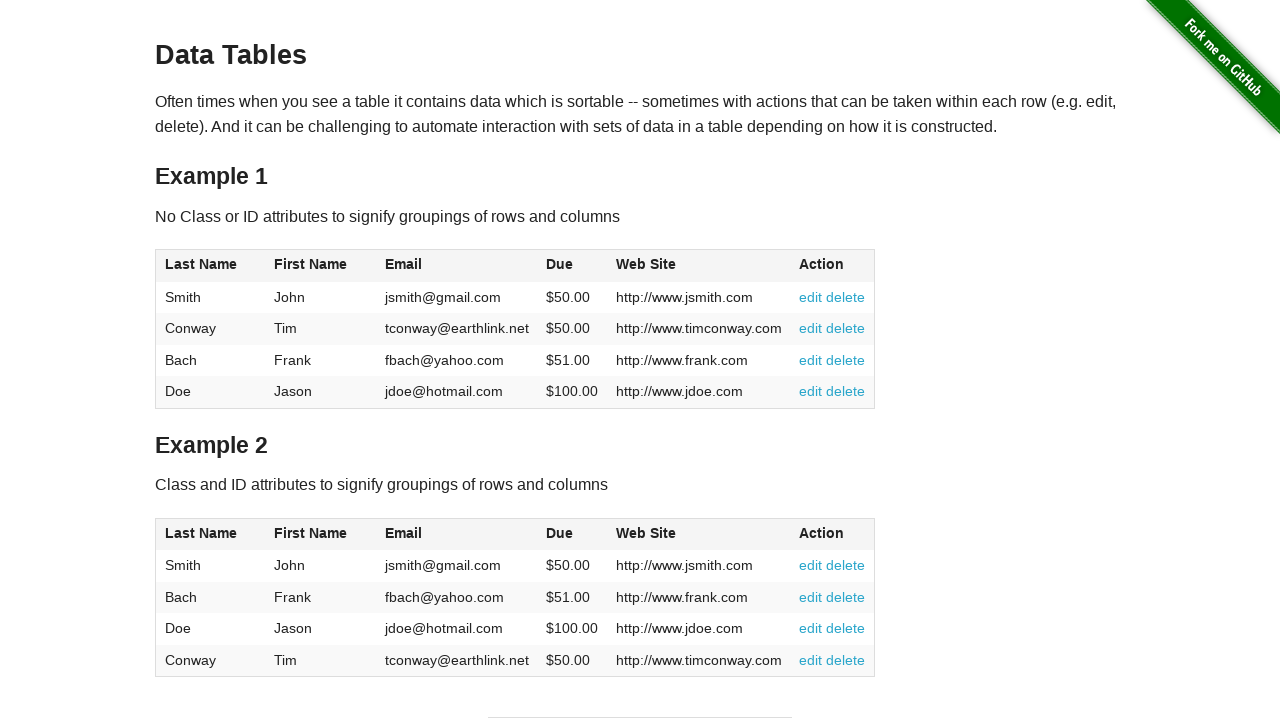

Clicked Due column header again for descending sort at (572, 266) on #table1 thead tr th:nth-of-type(4)
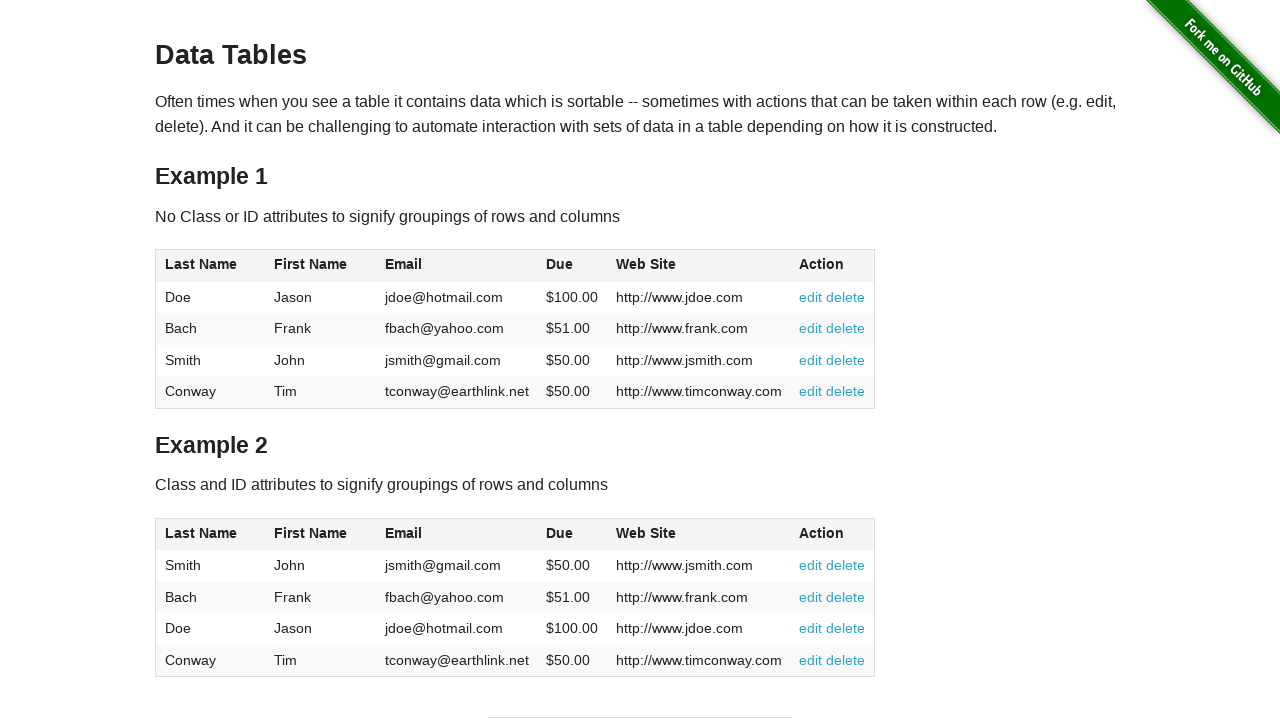

Verified table data is present after sorting
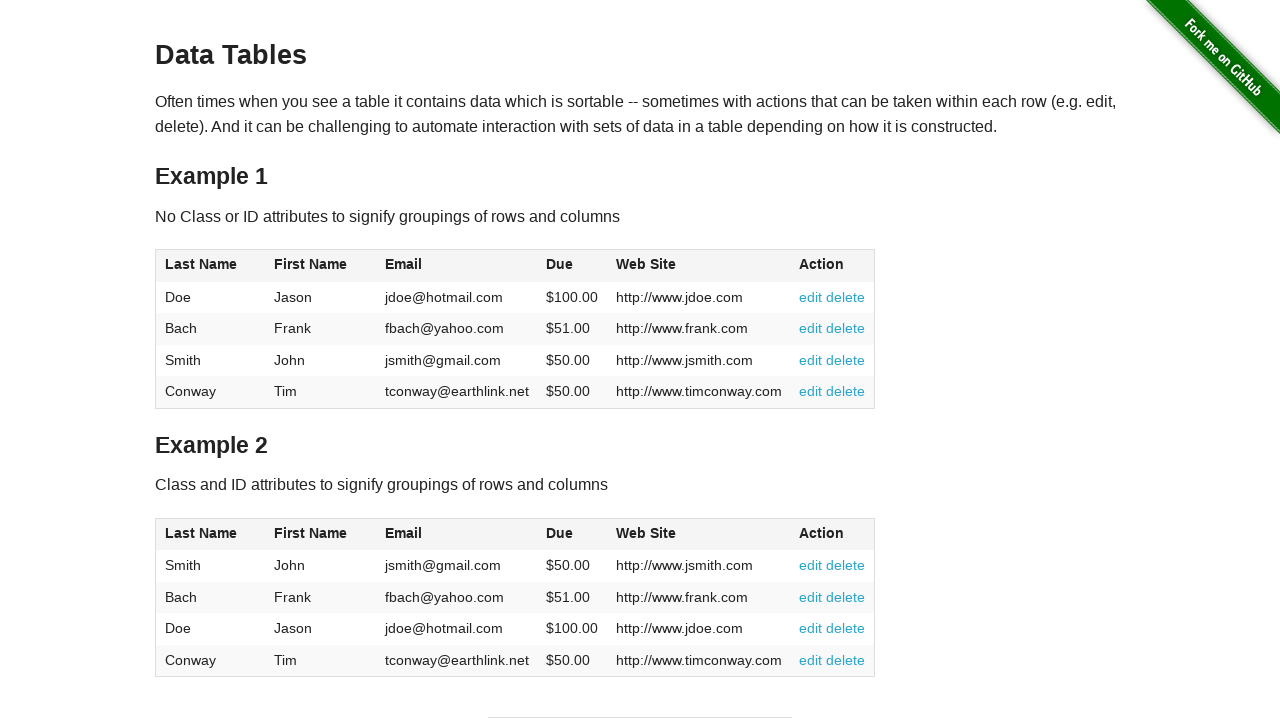

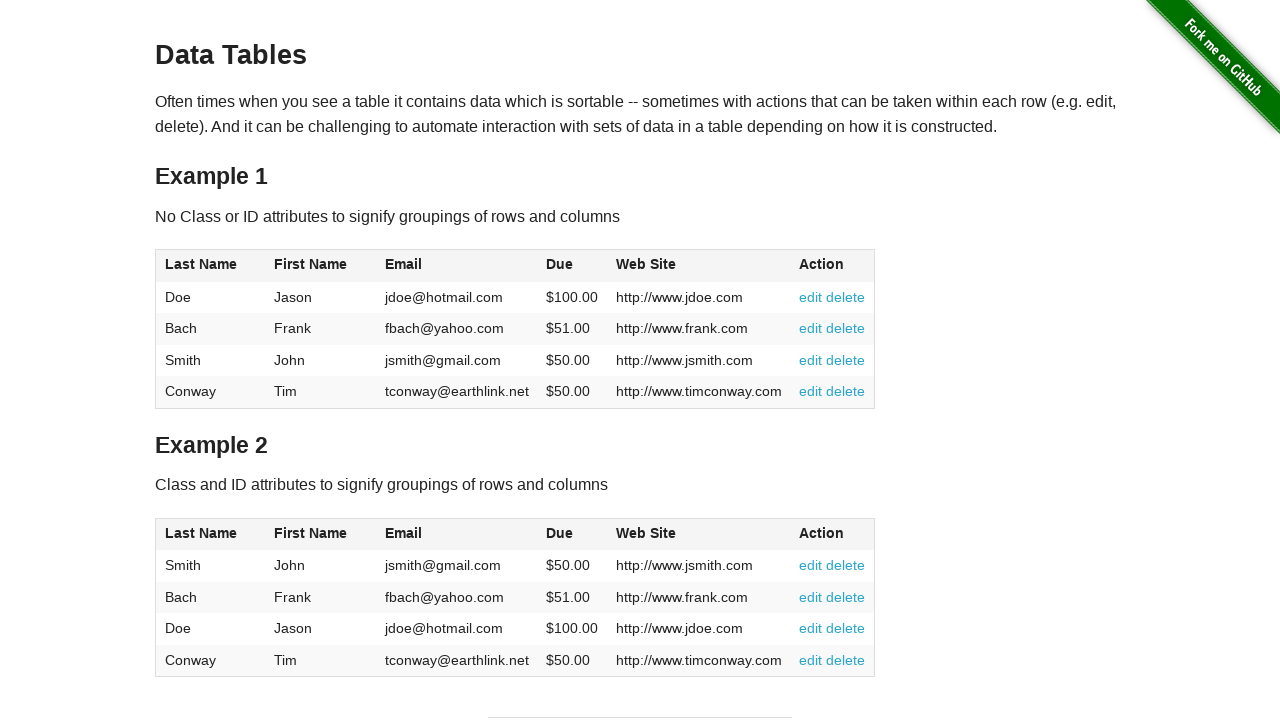